Verifies that the page title matches "OrangeHRM"

Starting URL: https://opensource-demo.orangehrmlive.com/

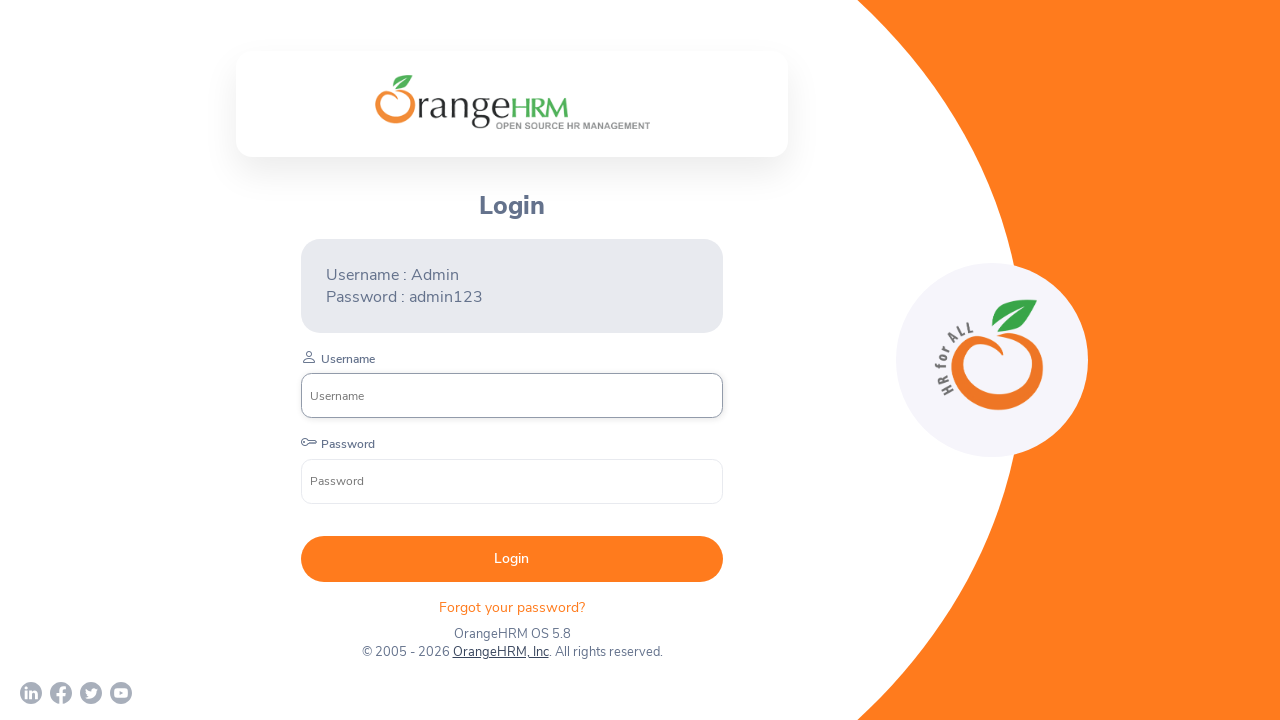

Retrieved page title
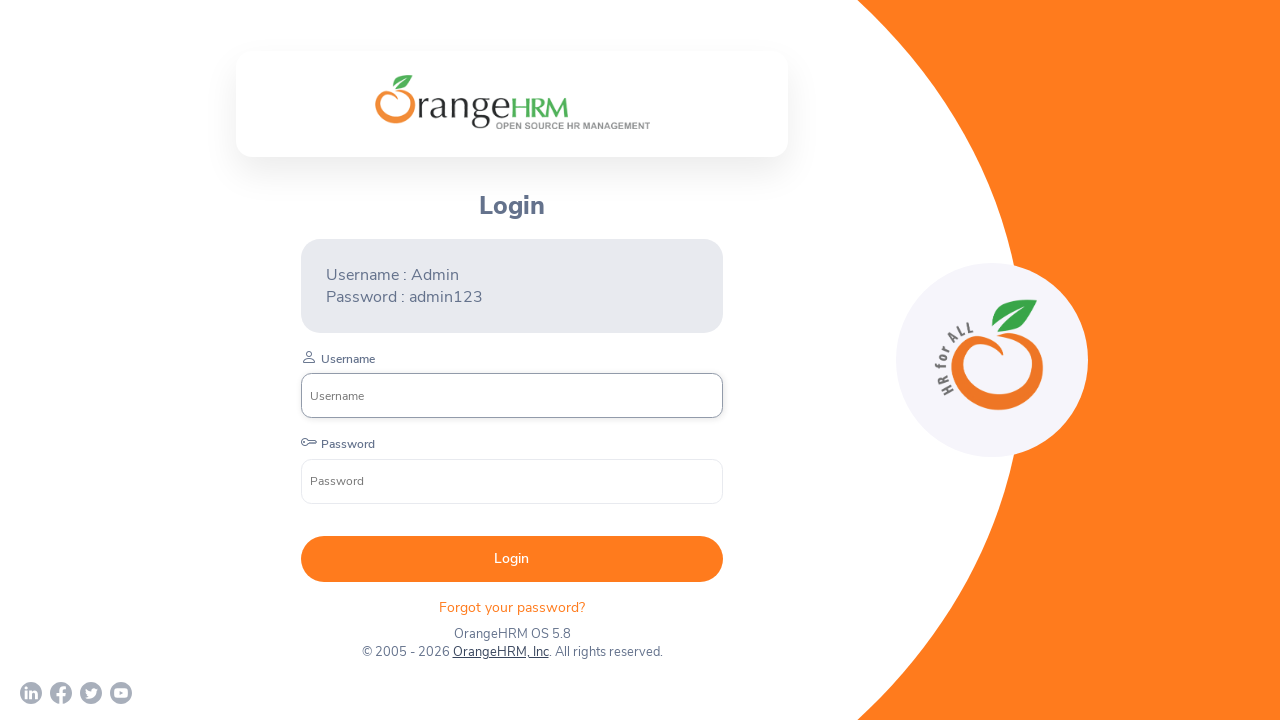

Verified page title matches 'OrangeHRM'
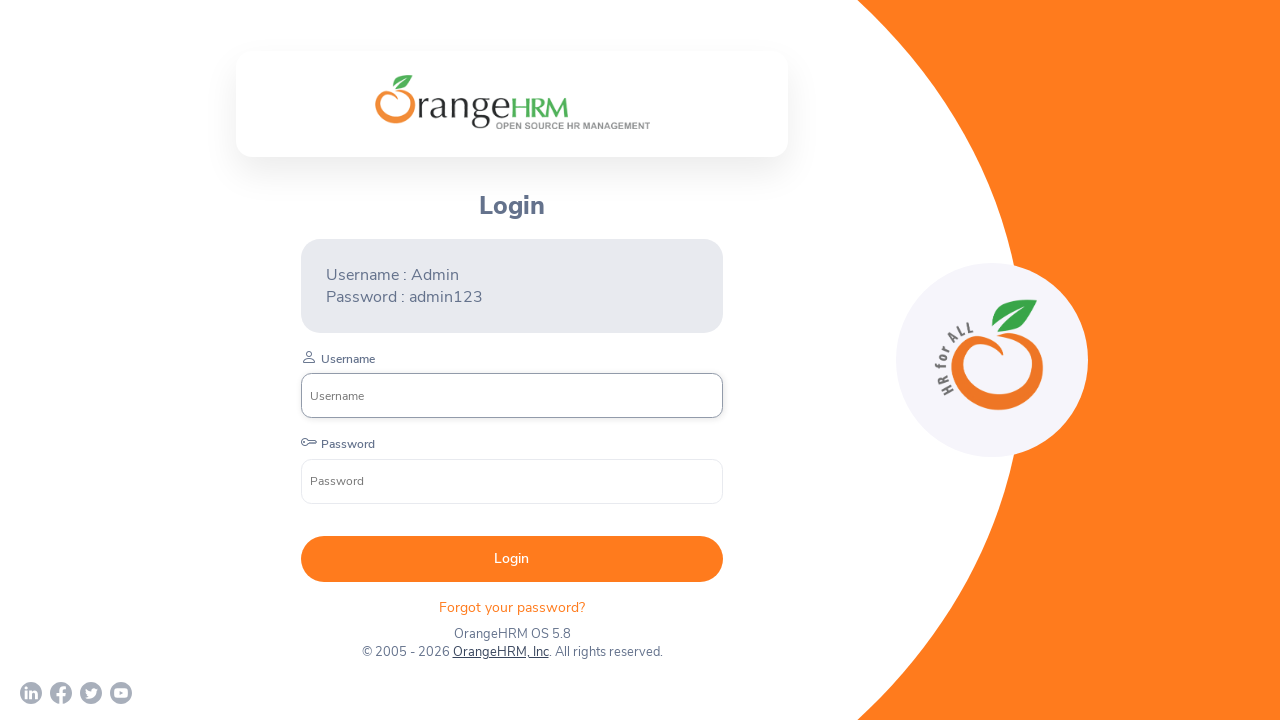

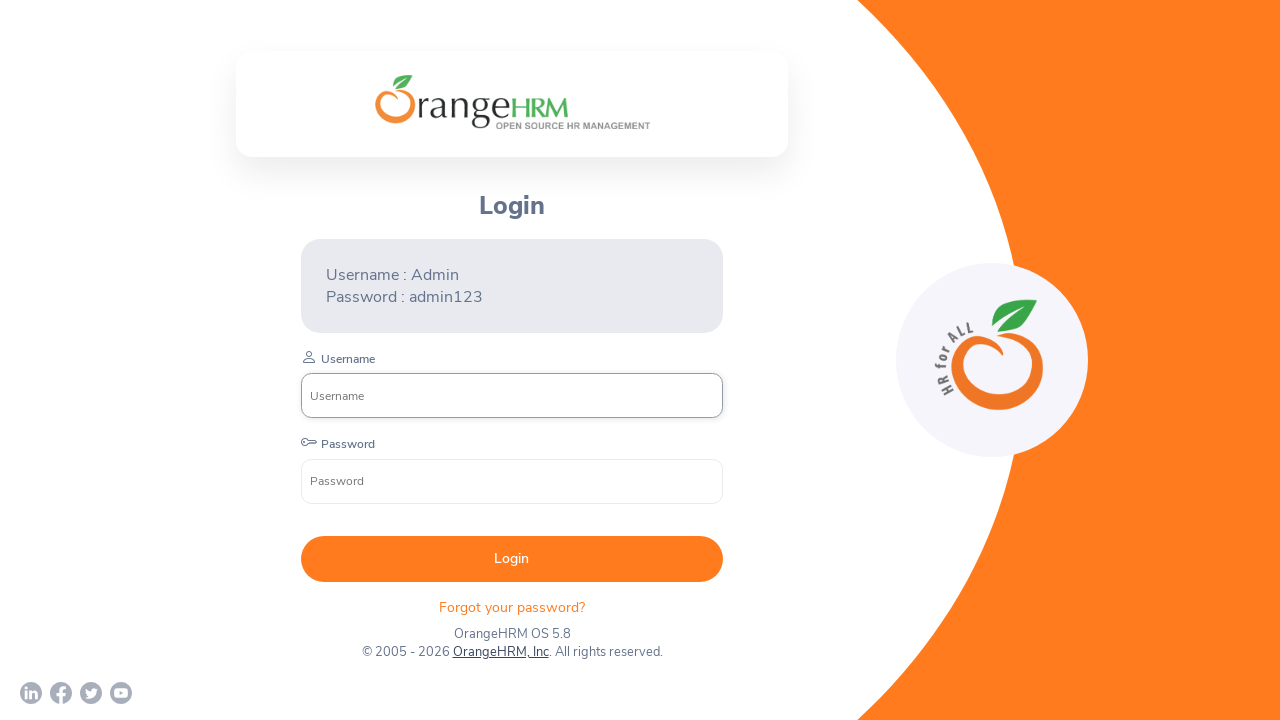